Tests multi-select dropdown functionality by iterating through color options and clicking each one

Starting URL: https://testautomationpractice.blogspot.com/

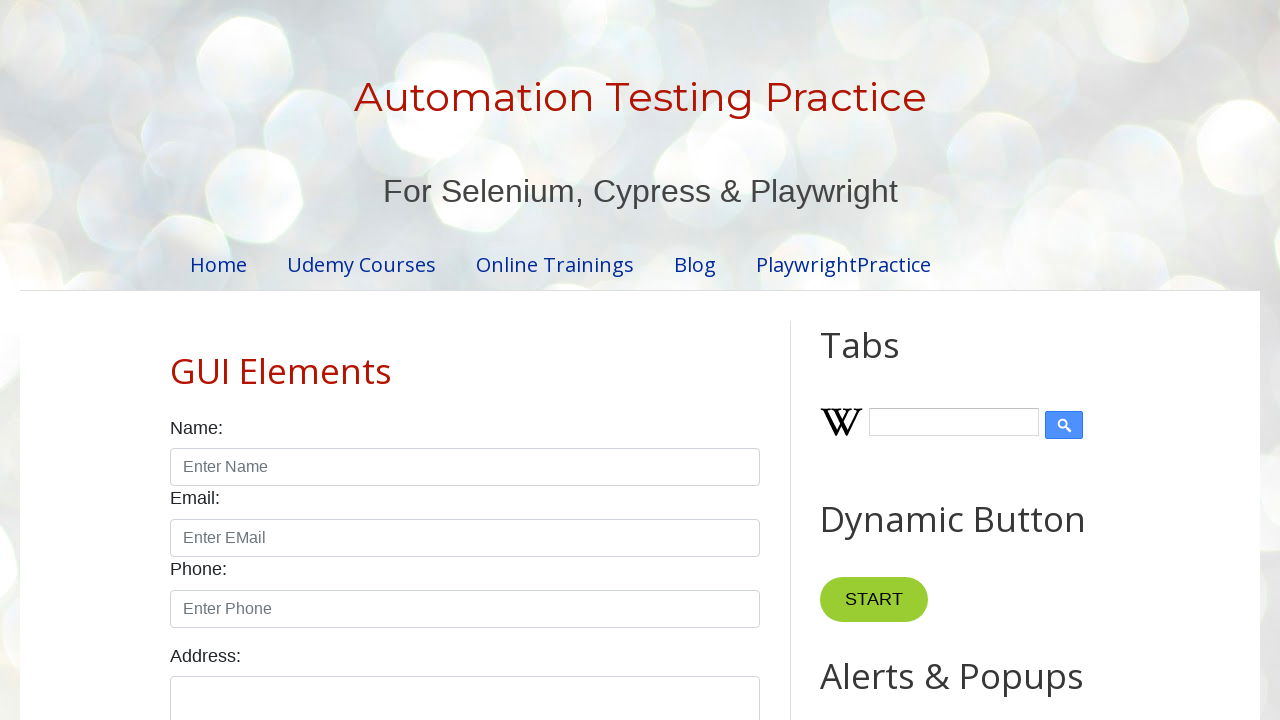

Retrieved all color options from multi-select dropdown
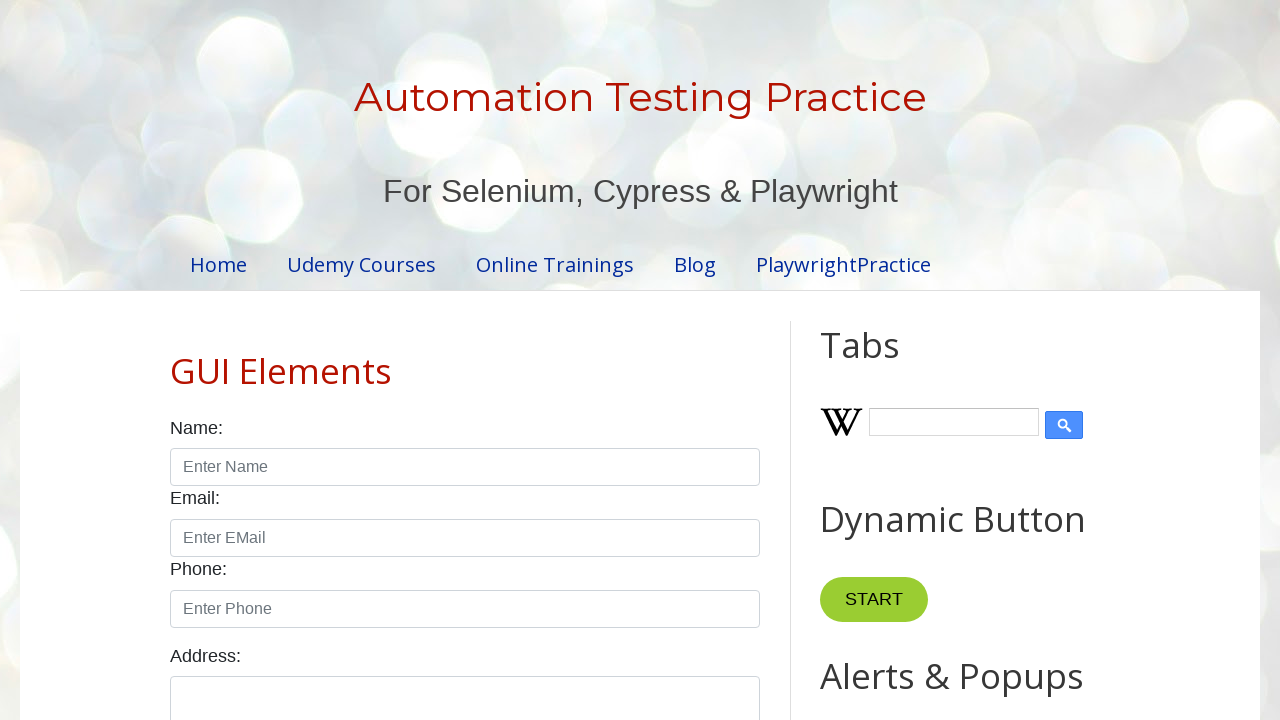

Clicked a color option in the multi-select dropdown at (465, 361) on #colors option >> nth=0
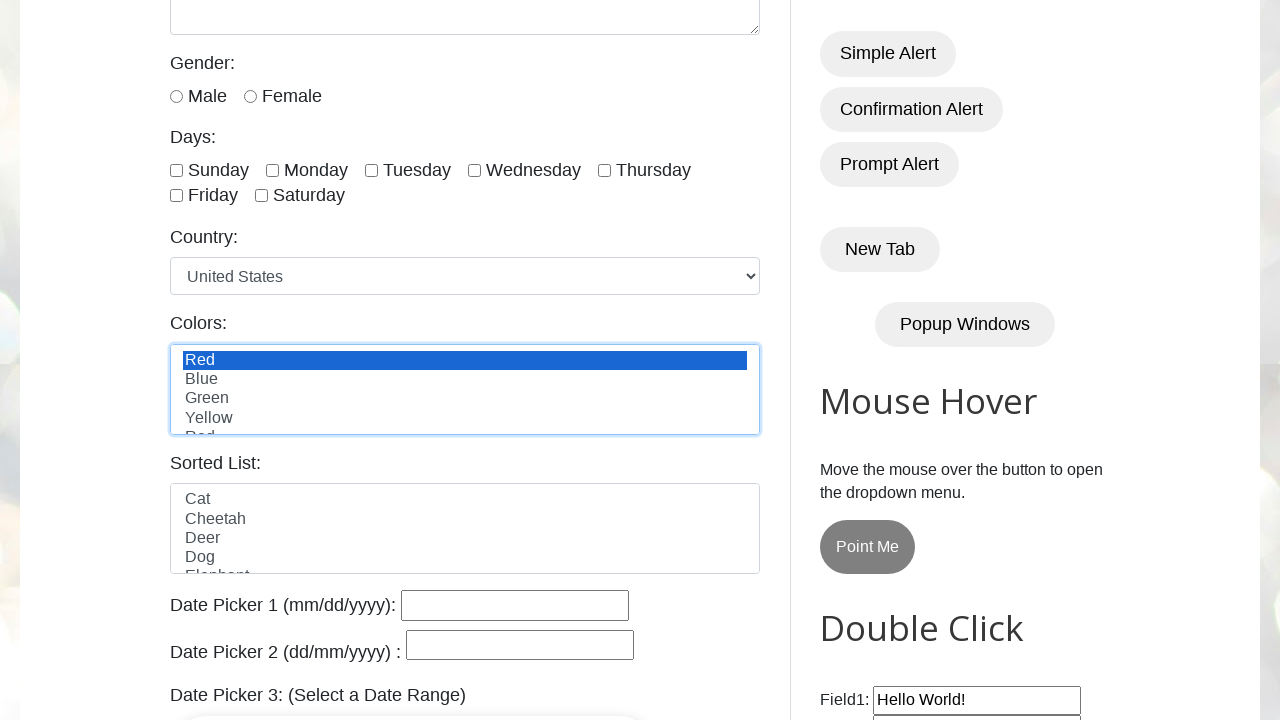

Waited 2000ms between color selections
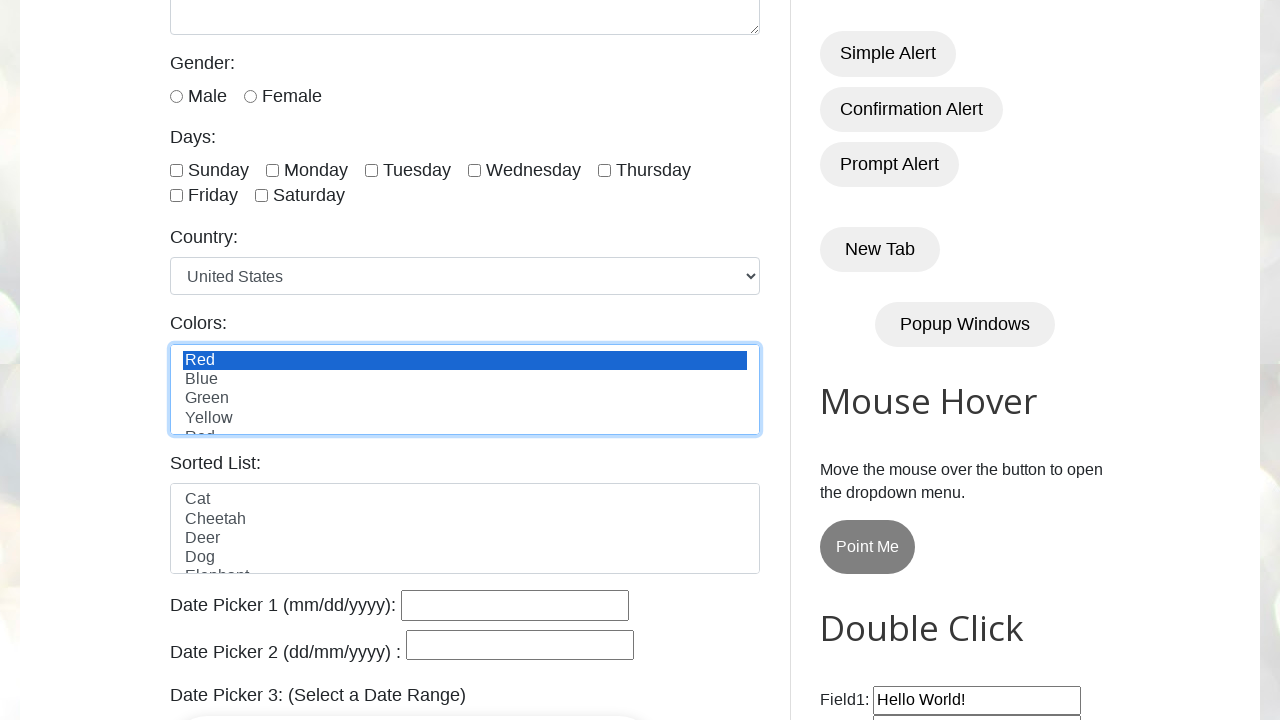

Clicked a color option in the multi-select dropdown at (465, 380) on #colors option >> nth=1
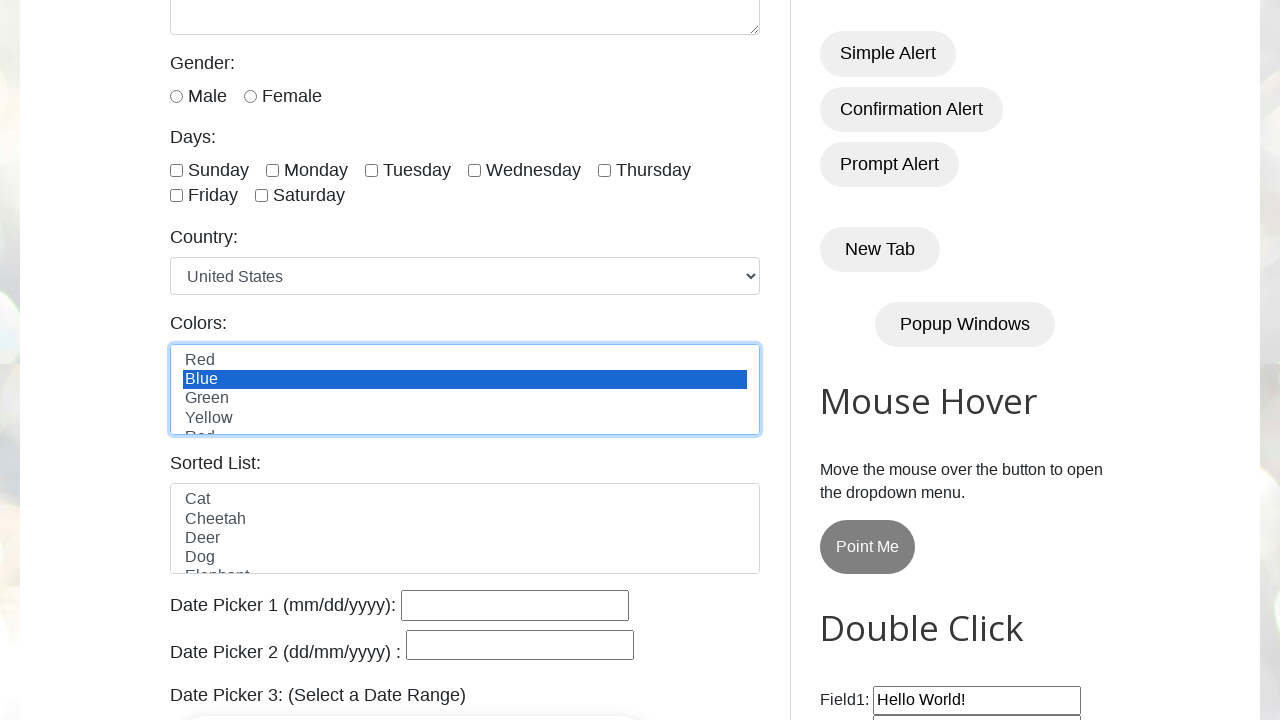

Waited 2000ms between color selections
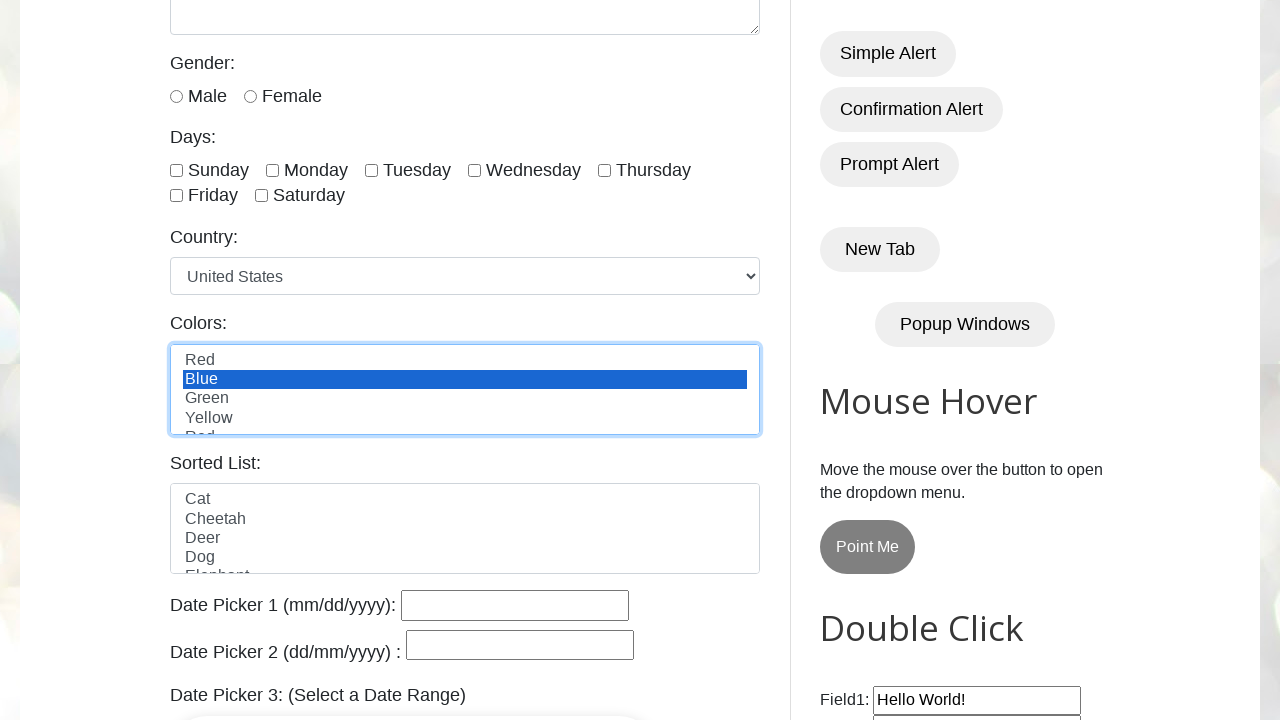

Clicked a color option in the multi-select dropdown at (465, 399) on #colors option >> nth=2
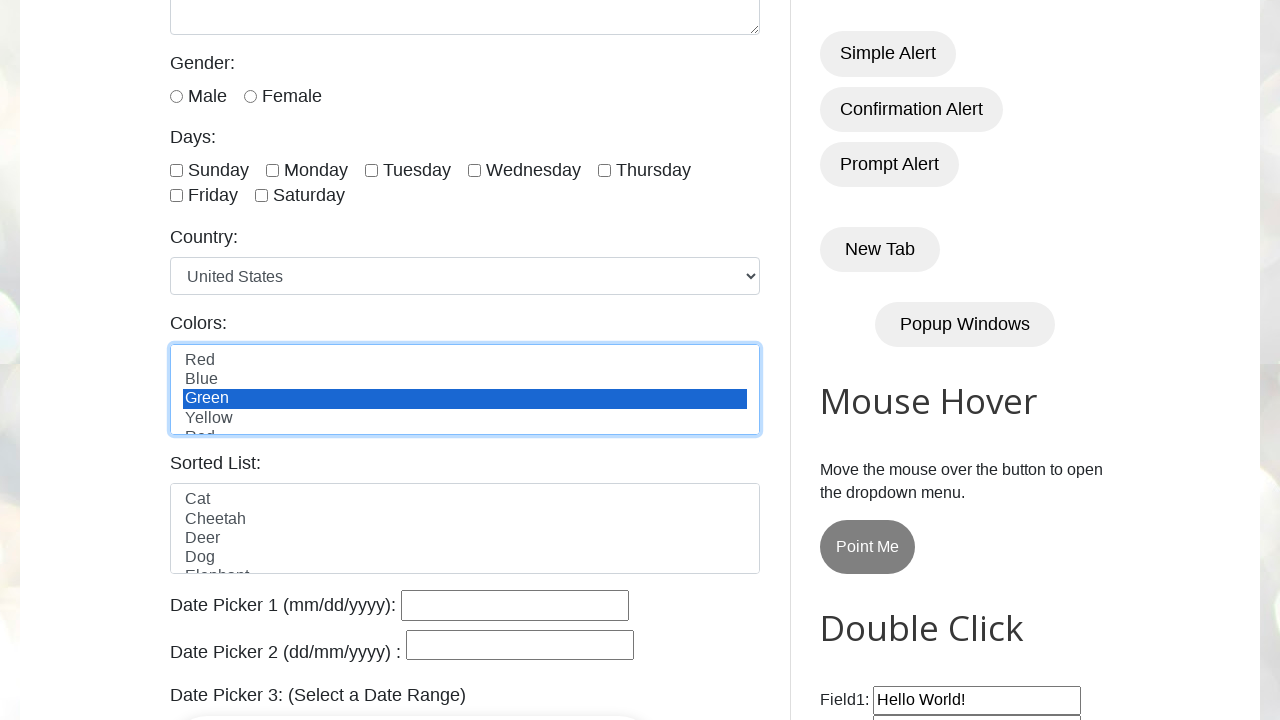

Waited 2000ms between color selections
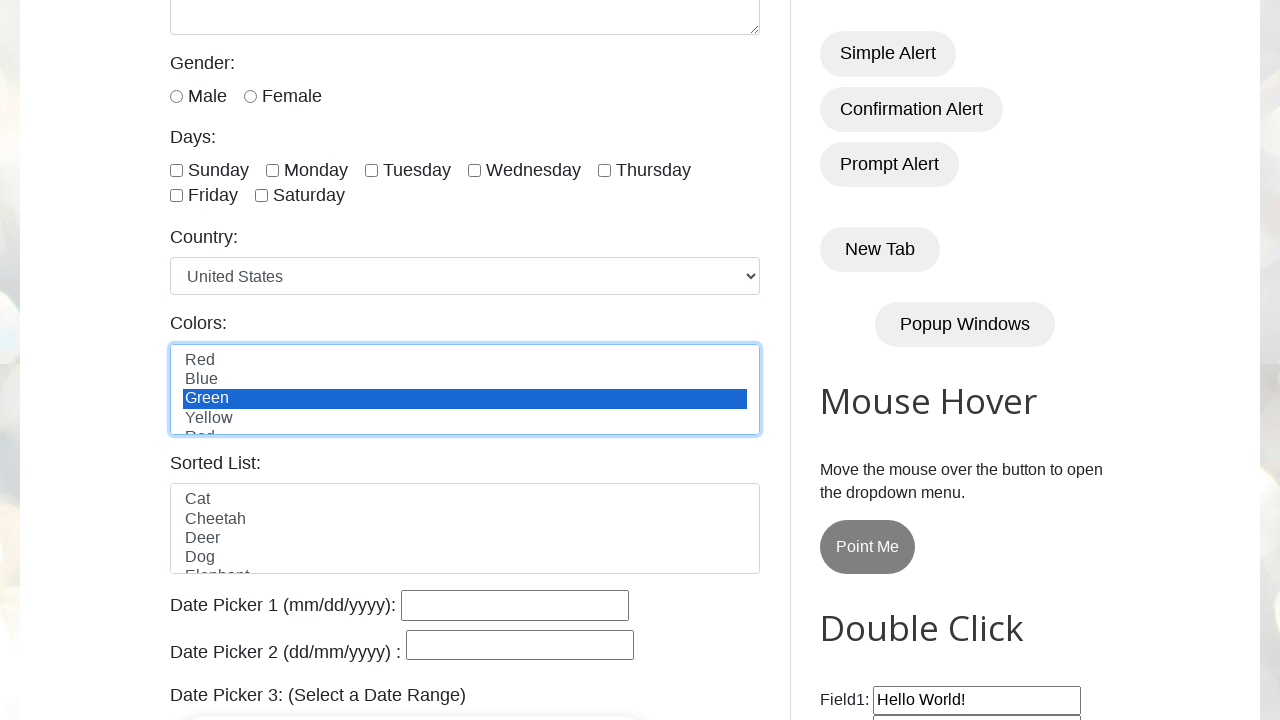

Clicked a color option in the multi-select dropdown at (465, 418) on #colors option >> nth=3
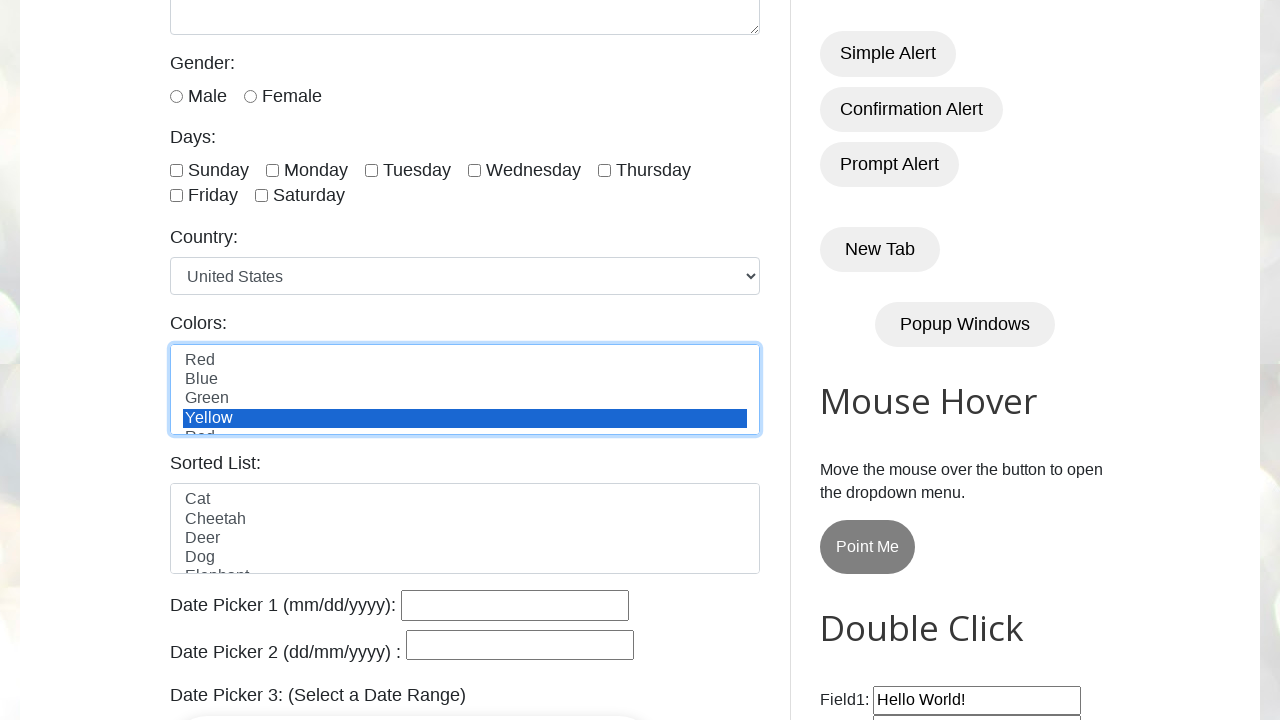

Waited 2000ms between color selections
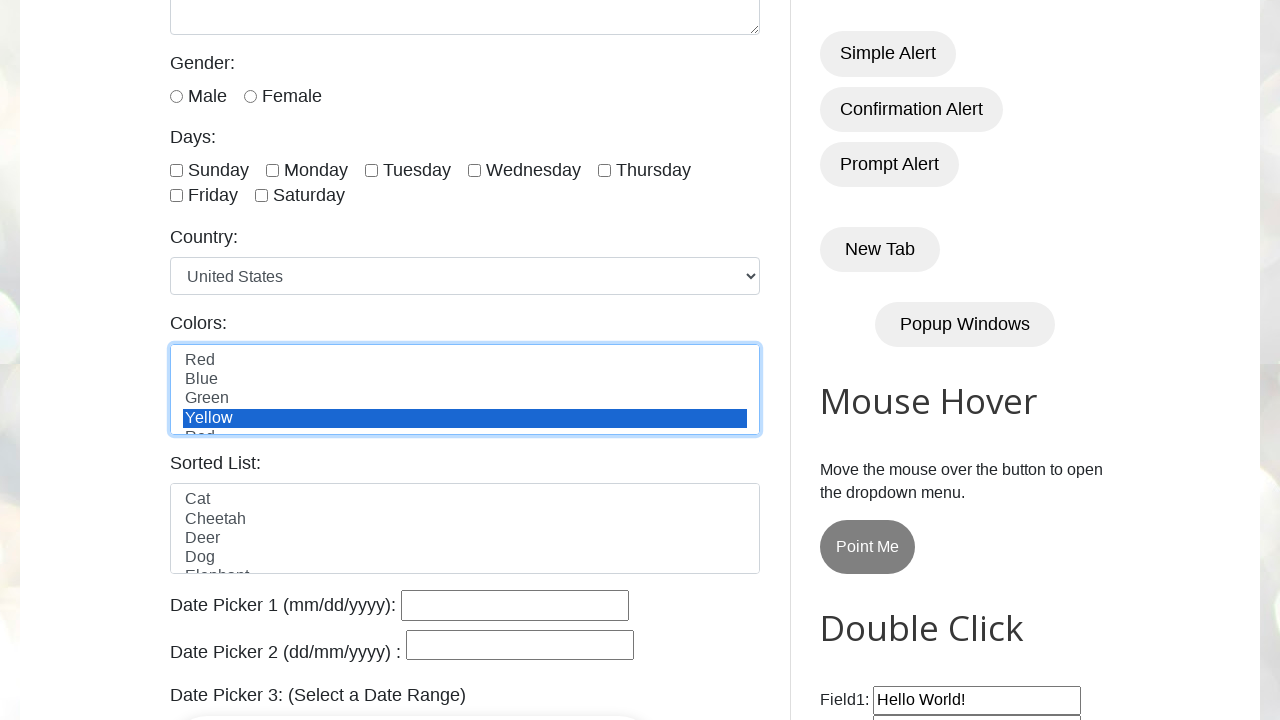

Clicked a color option in the multi-select dropdown at (465, 424) on #colors option >> nth=4
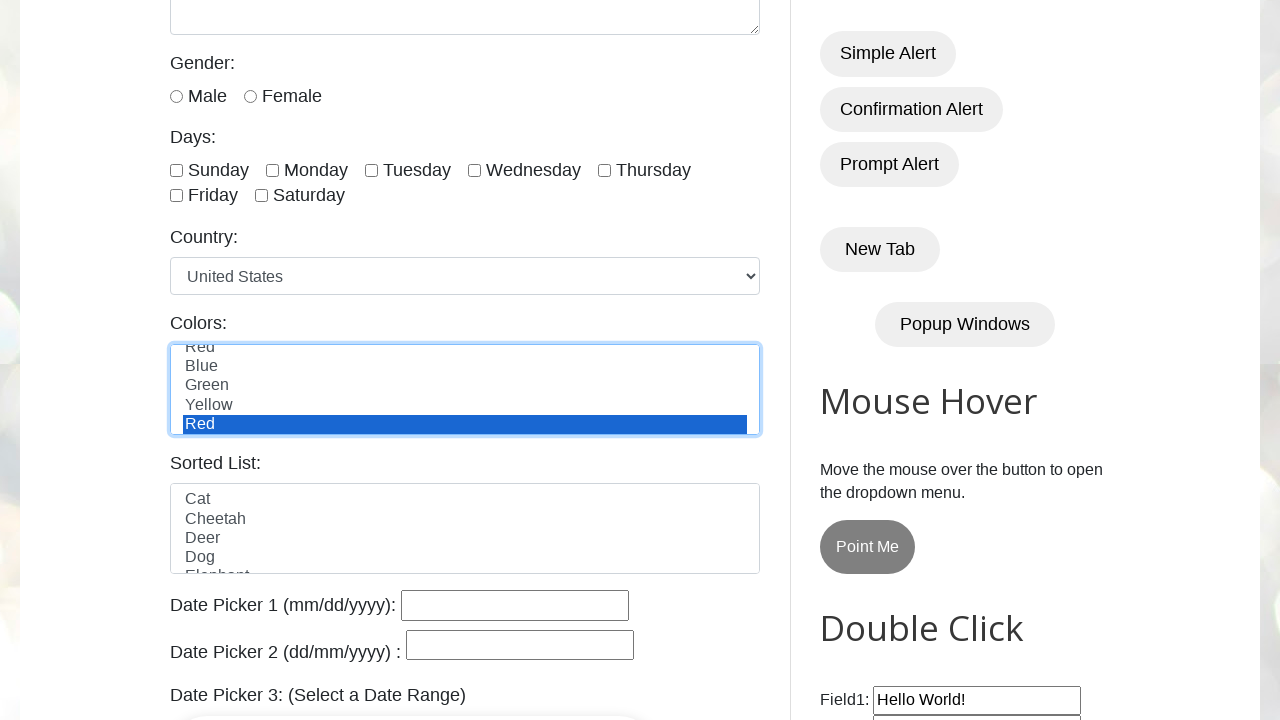

Waited 2000ms between color selections
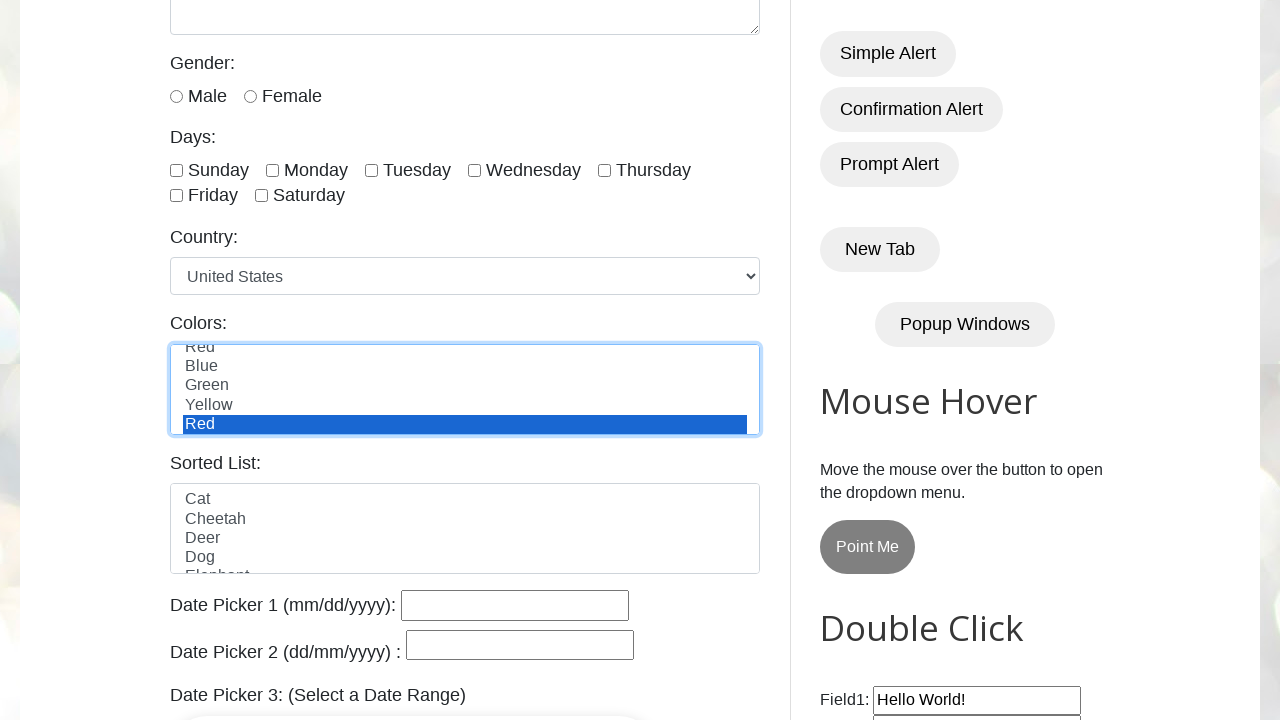

Clicked a color option in the multi-select dropdown at (465, 399) on #colors option >> nth=5
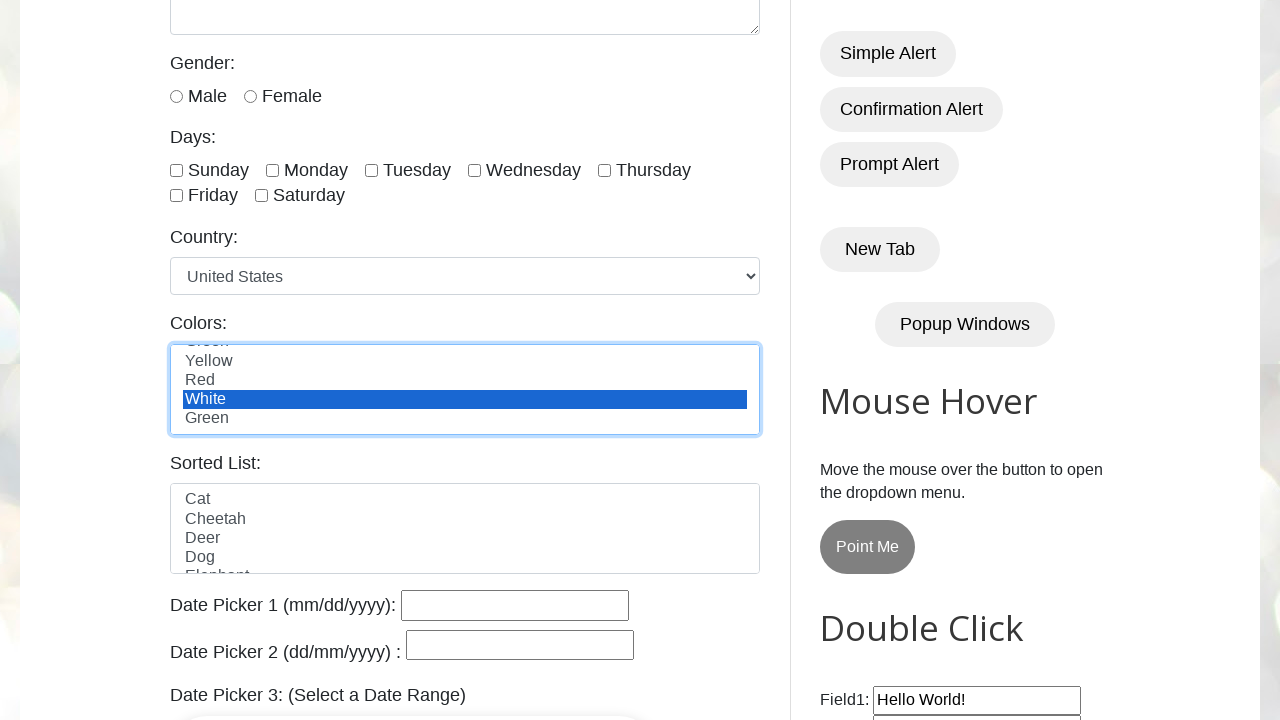

Waited 2000ms between color selections
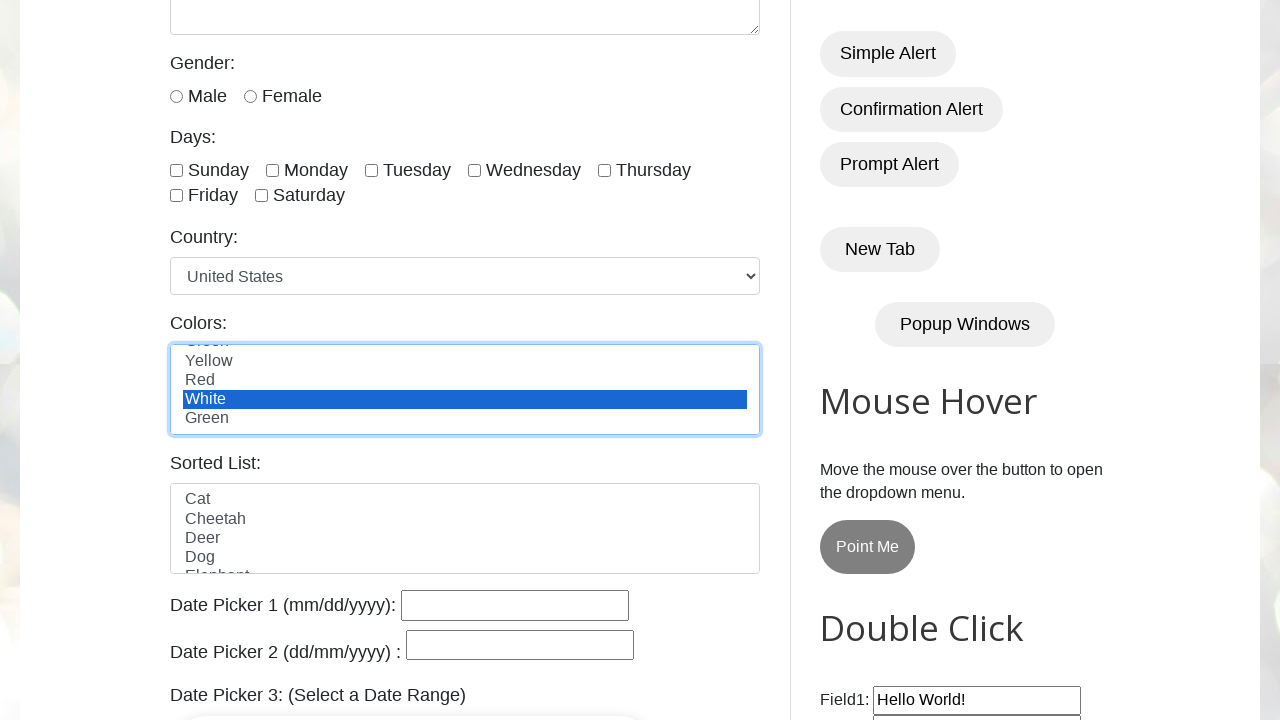

Clicked a color option in the multi-select dropdown at (465, 419) on #colors option >> nth=6
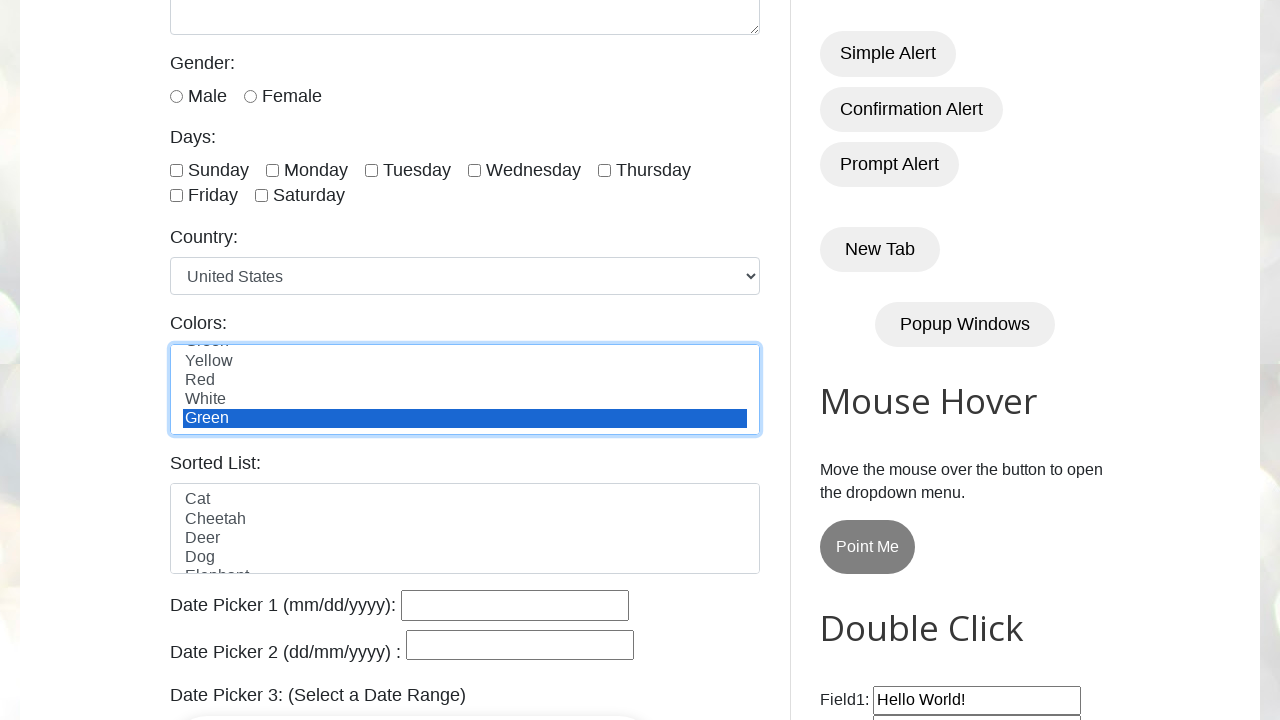

Waited 2000ms between color selections
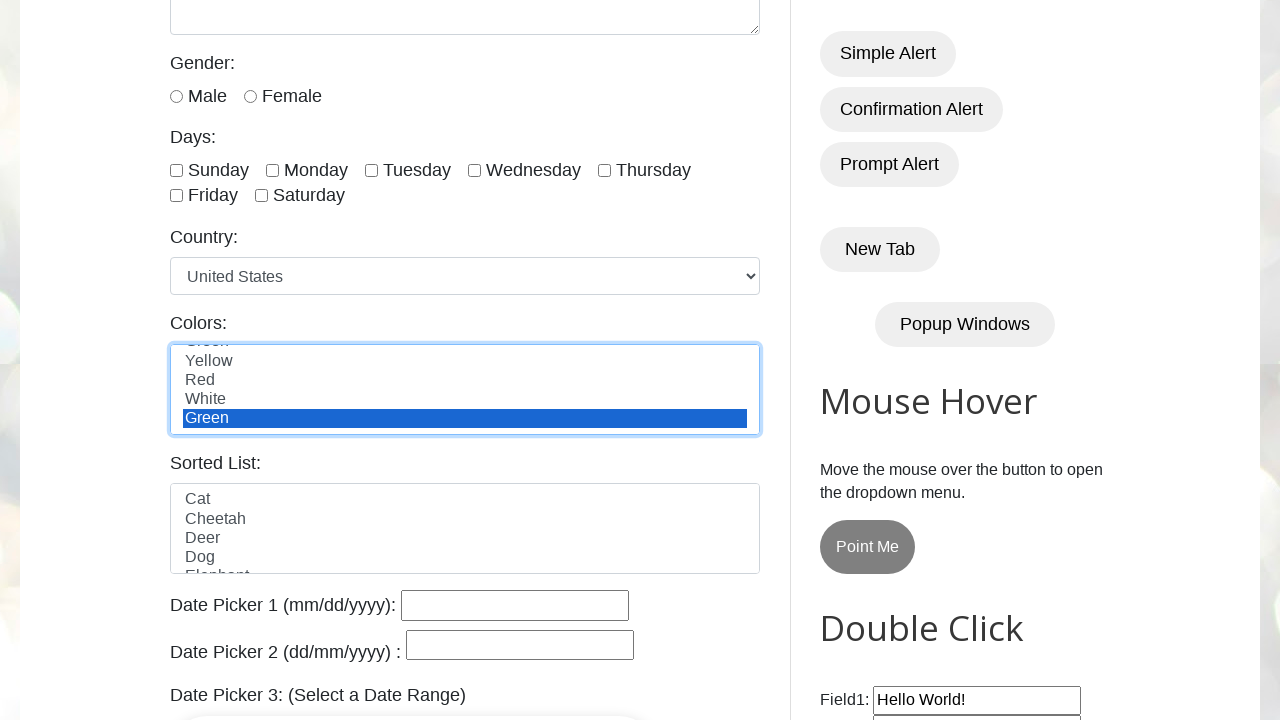

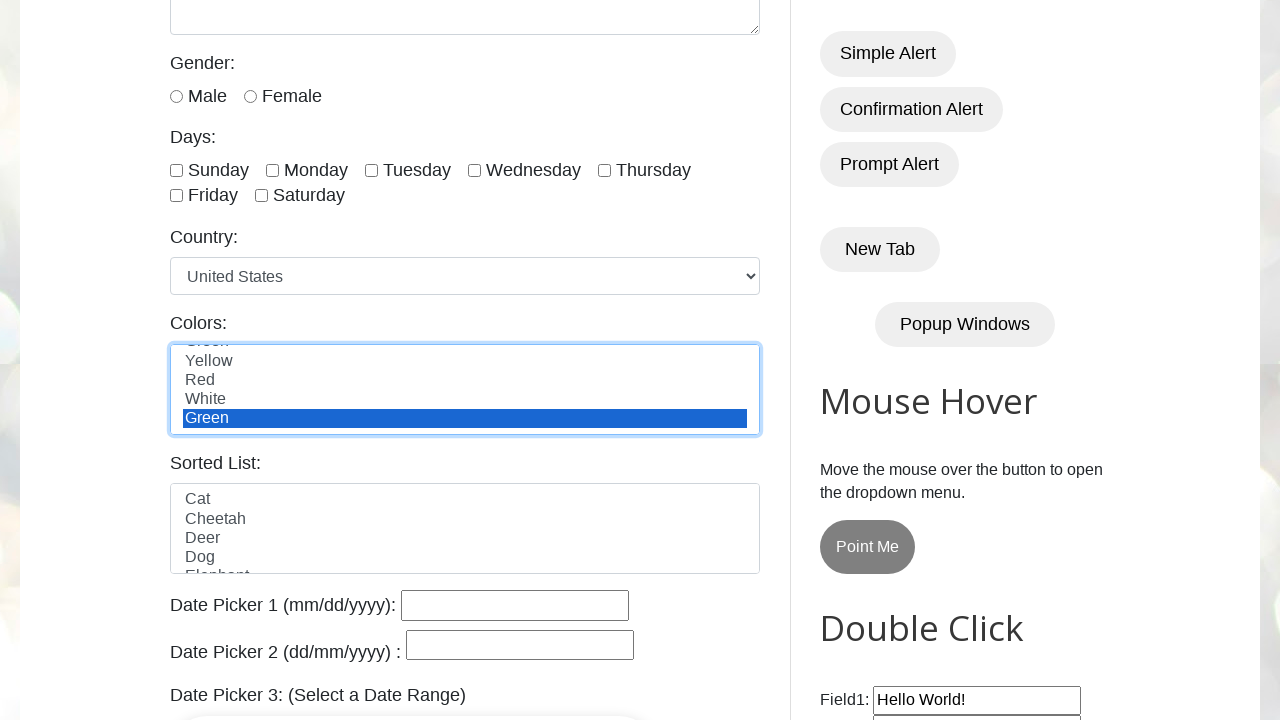